Tests radio button interactions by clicking to change selection between radio options

Starting URL: https://www.selenium.dev/selenium/web/web-form.html

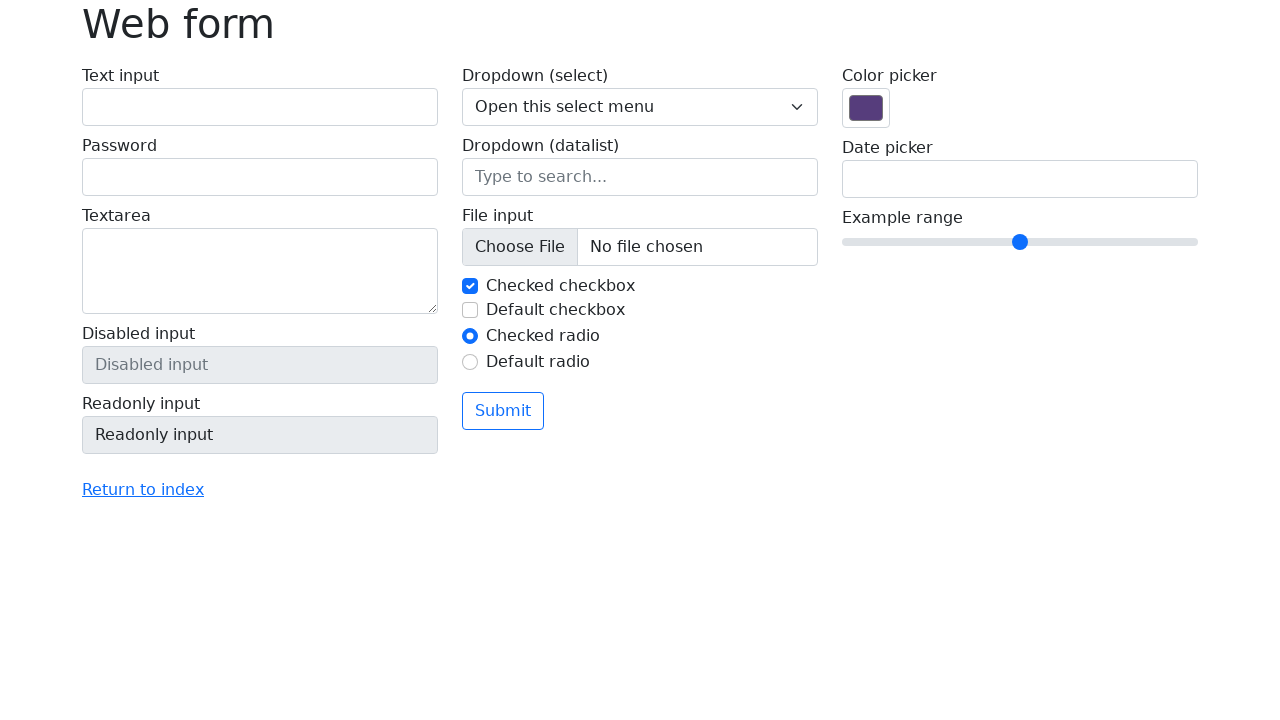

Navigated to Selenium web form test page
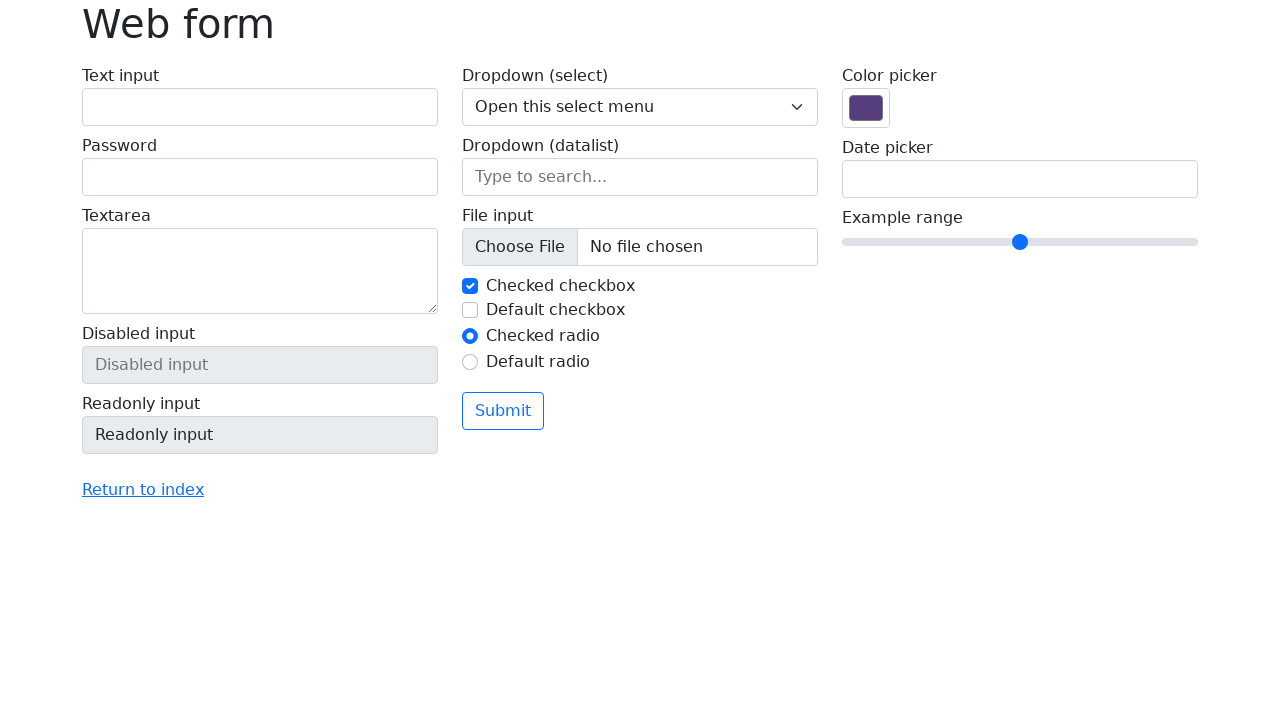

Clicked the second radio button to change selection at (470, 362) on #my-radio-2
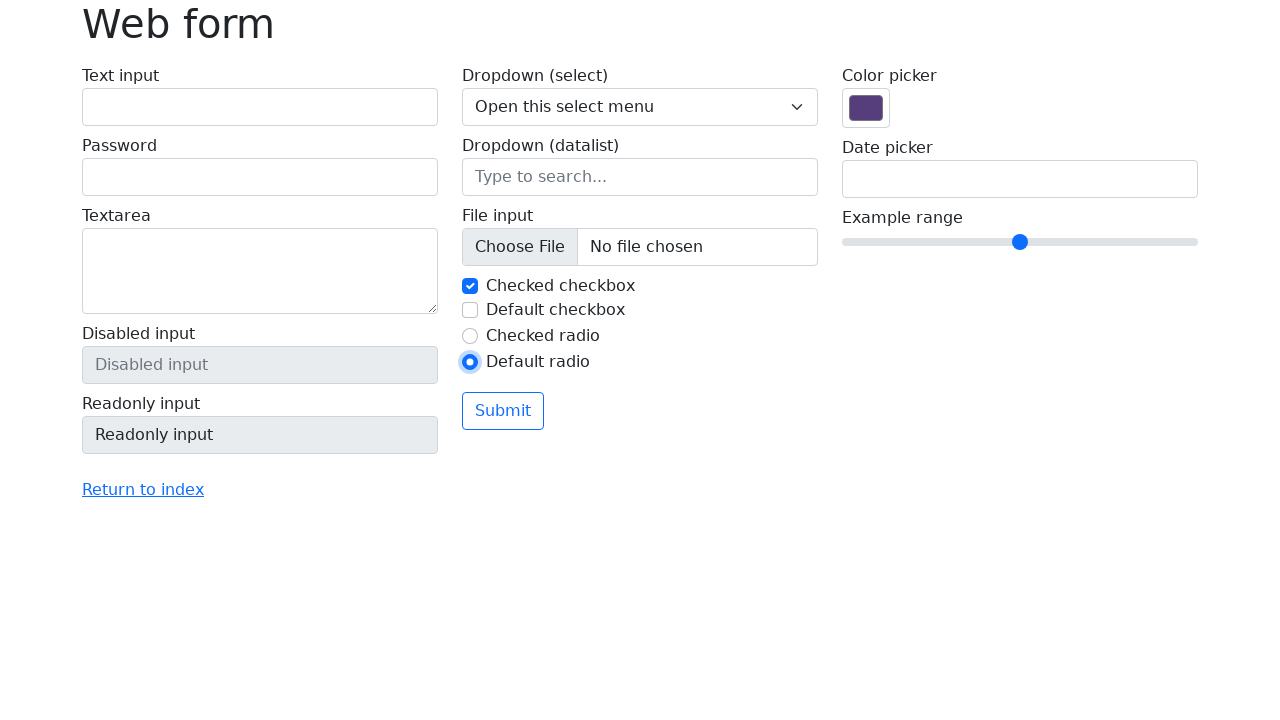

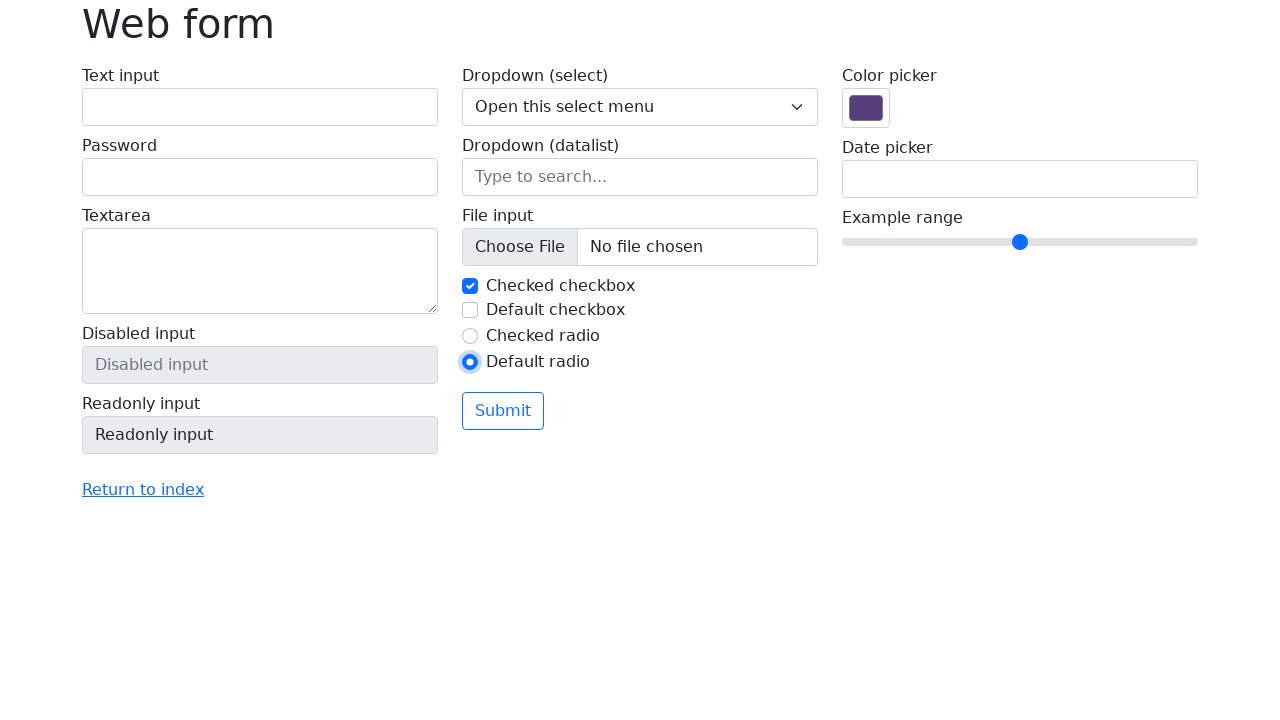